Verifies that the compass image loads and is displayed on the loading images demo page

Starting URL: https://bonigarcia.dev/selenium-webdriver-java/loading-images.html

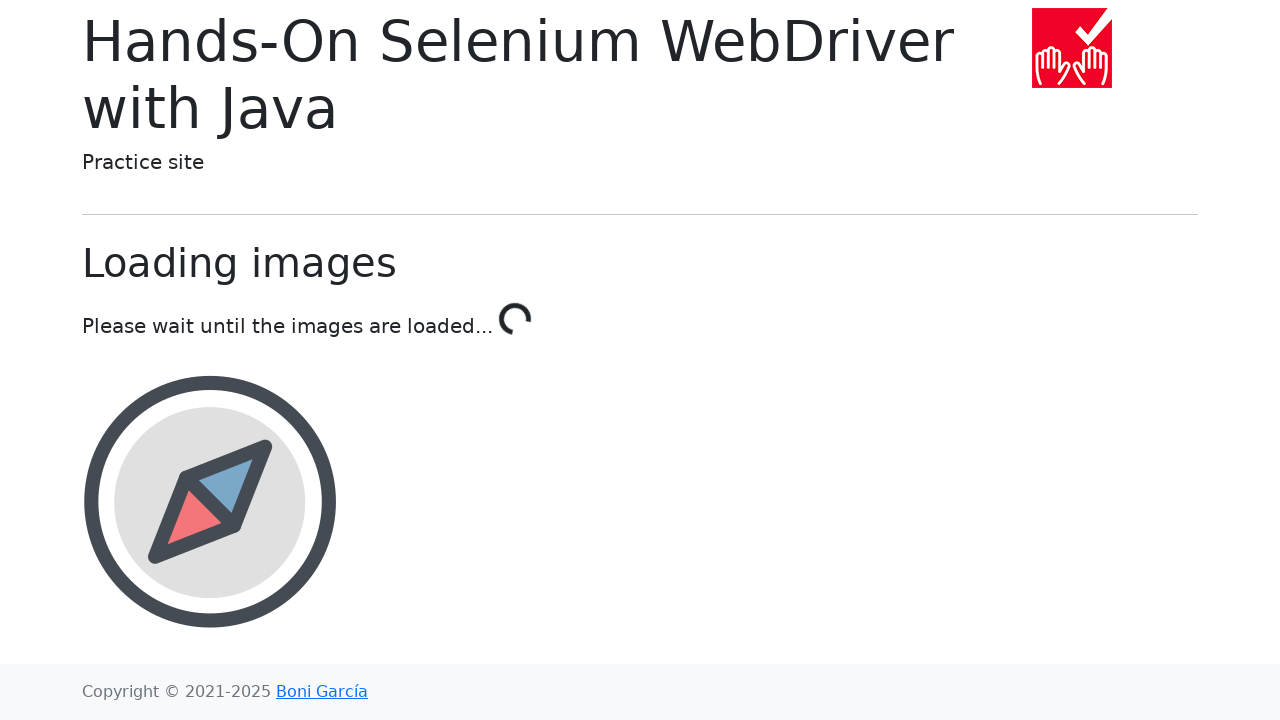

Waited for compass image to be visible
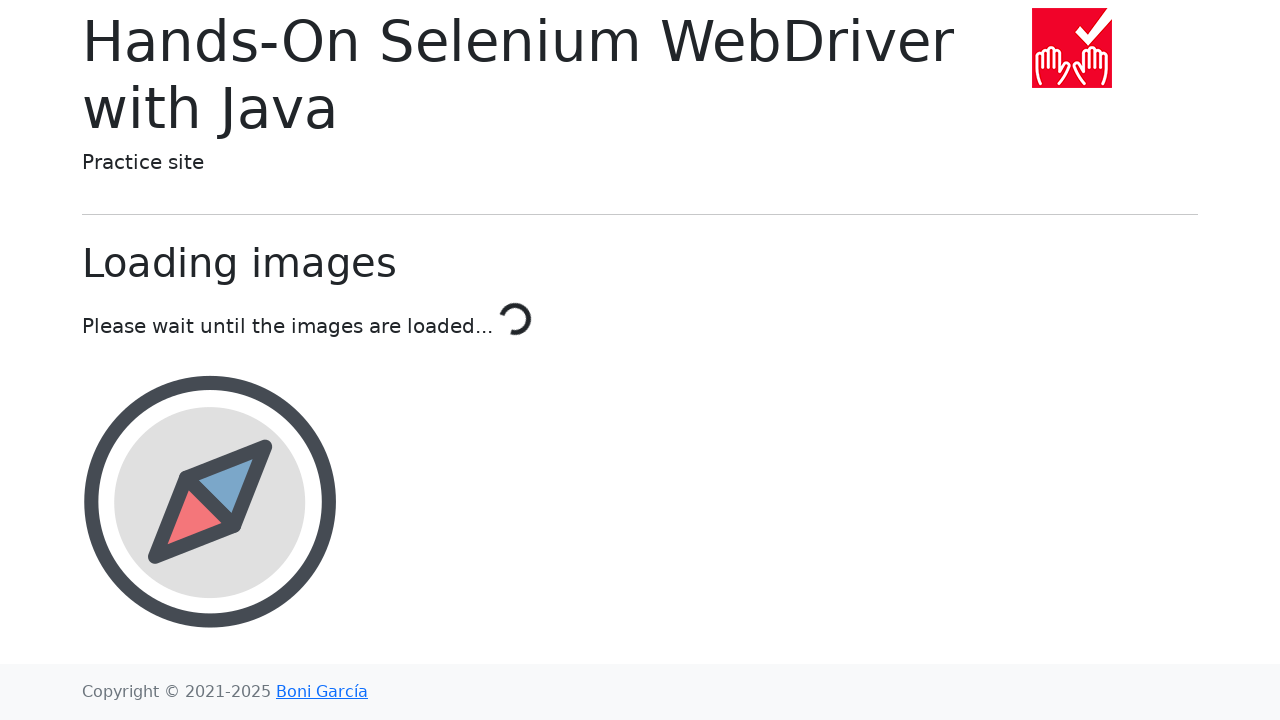

Verified compass image is visible
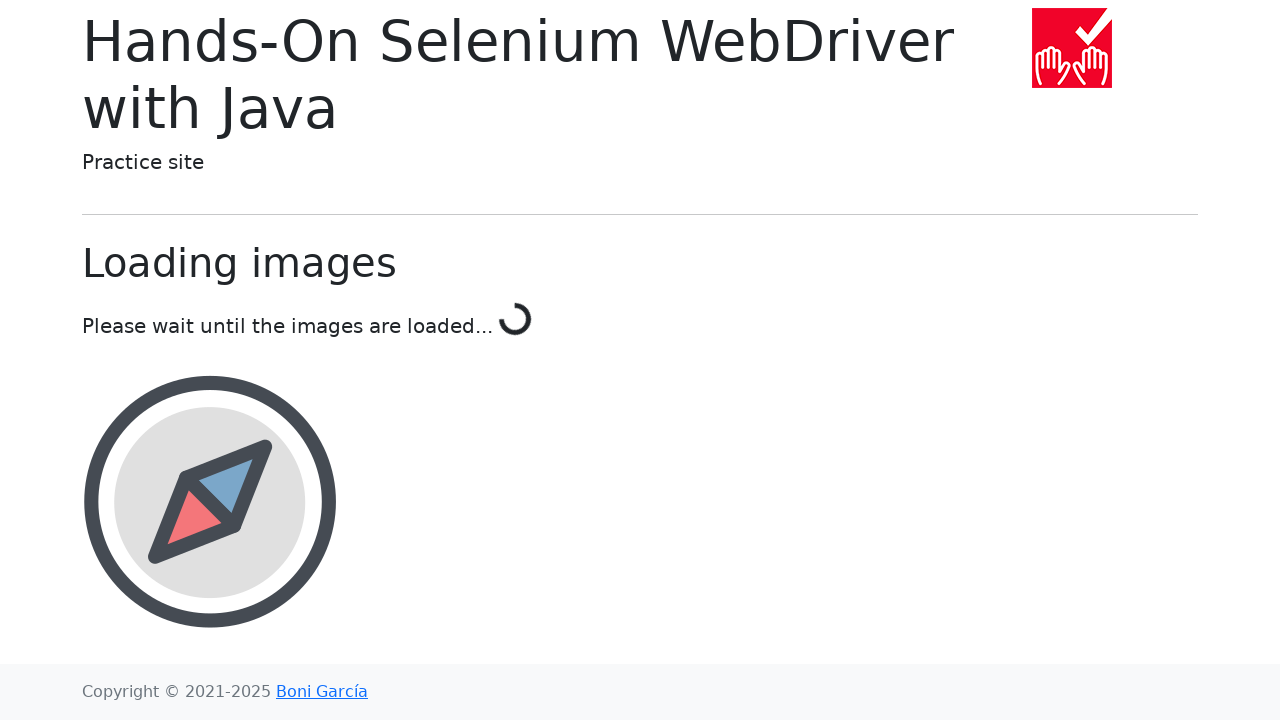

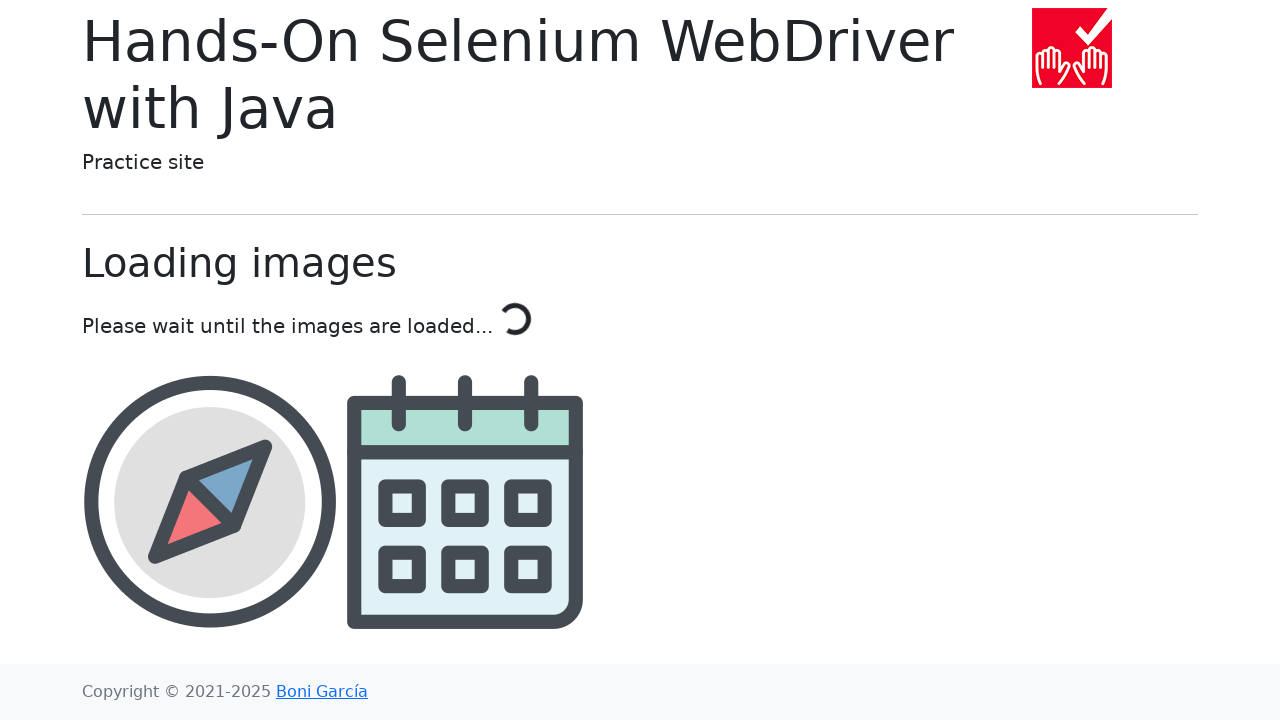